Tests form interaction by selecting a checkbox, capturing its label, selecting the same option from a dropdown, entering it in a text field, and validating it appears in an alert

Starting URL: https://rahulshettyacademy.com/AutomationPractice/

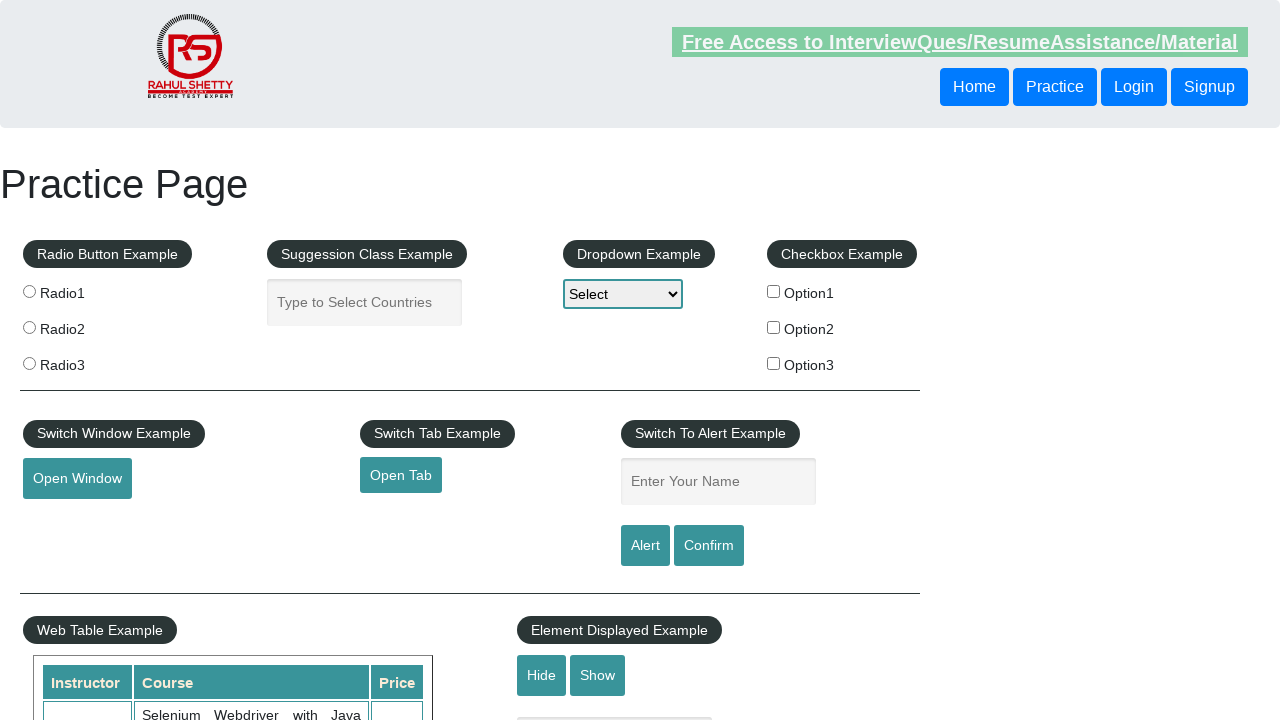

Clicked the second checkbox at (774, 327) on xpath=//div[@id='checkbox-example']//input >> nth=1
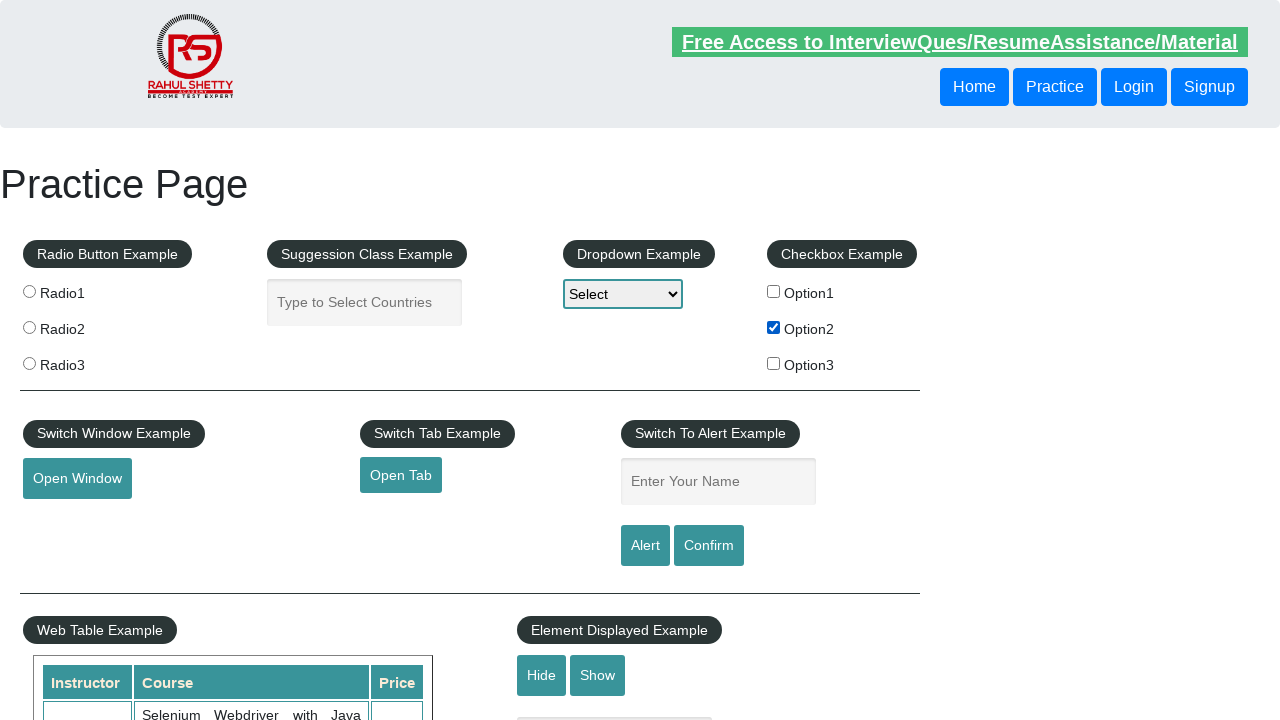

Captured checkbox label text: 'Option2'
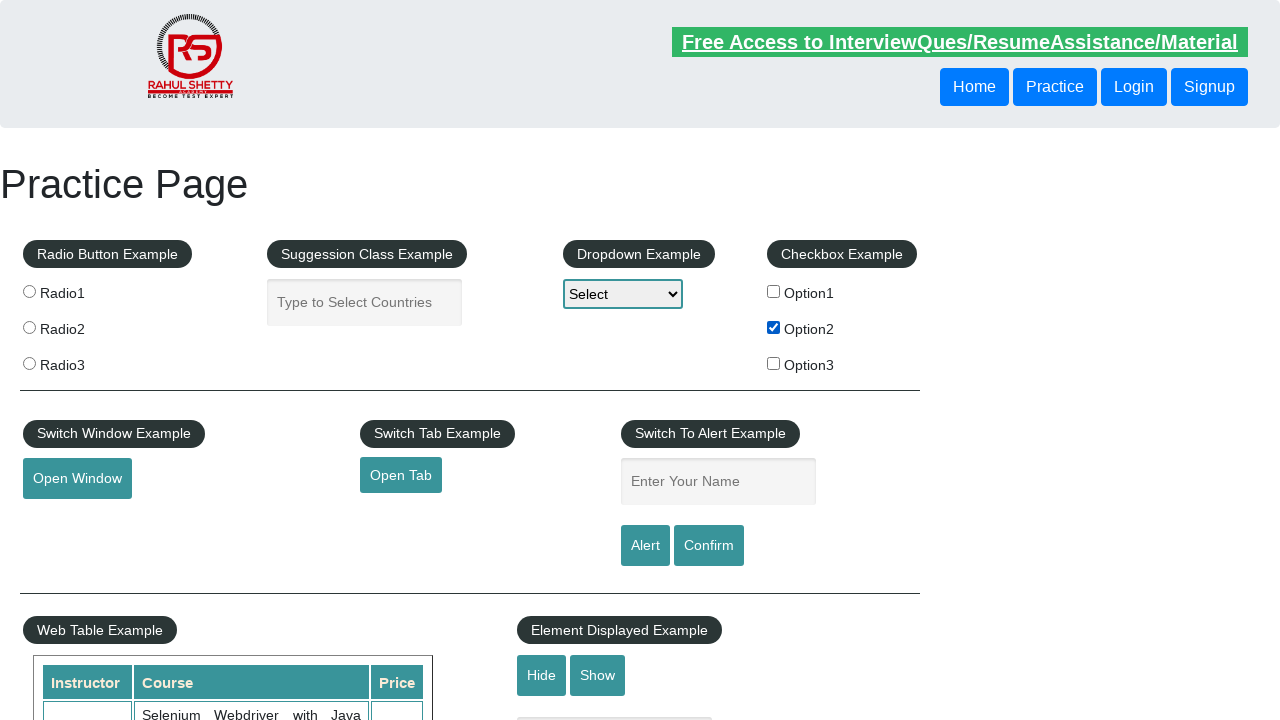

Selected 'Option2' from dropdown on #dropdown-class-example
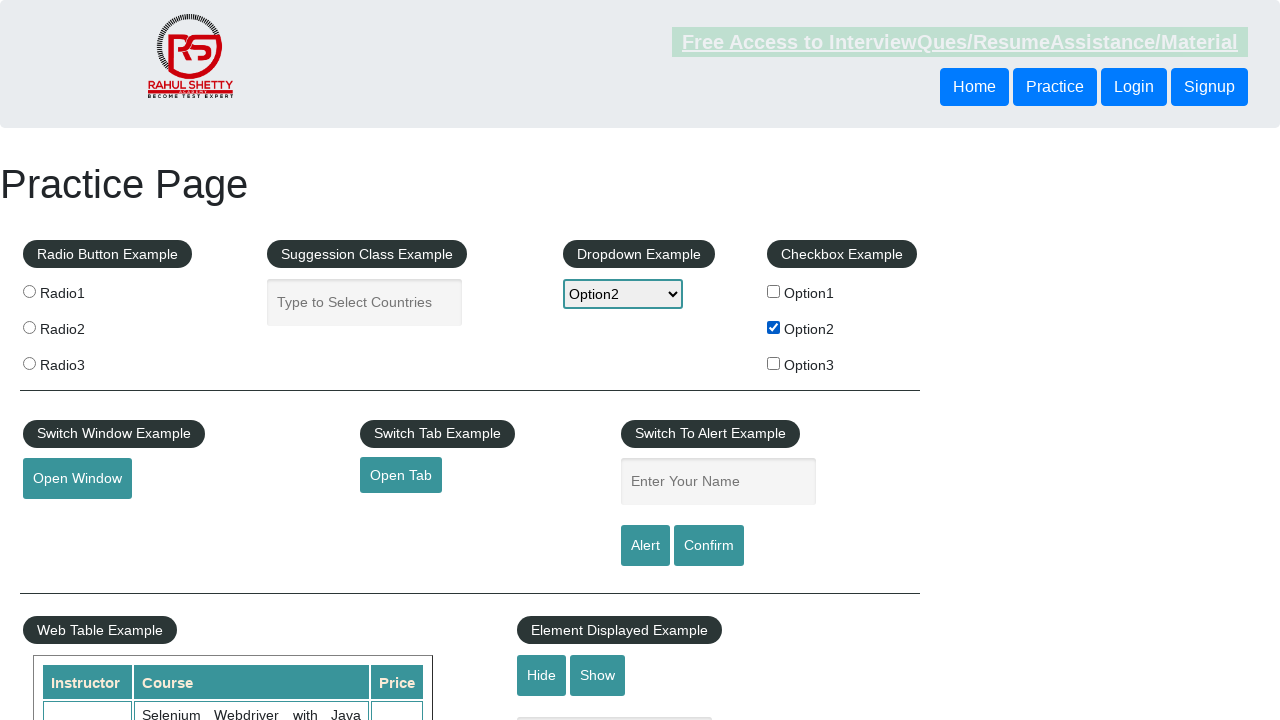

Entered 'Option2' in name field on #name
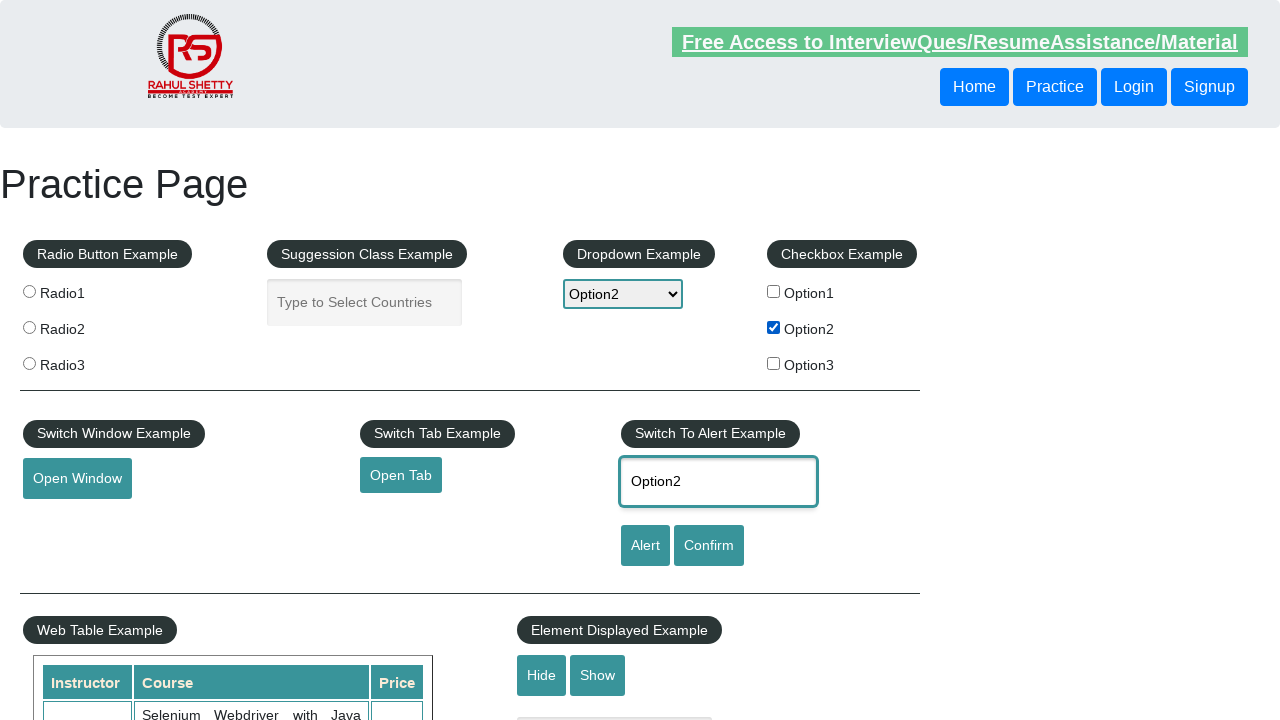

Clicked alert button and accepted the alert at (645, 546) on #alertbtn
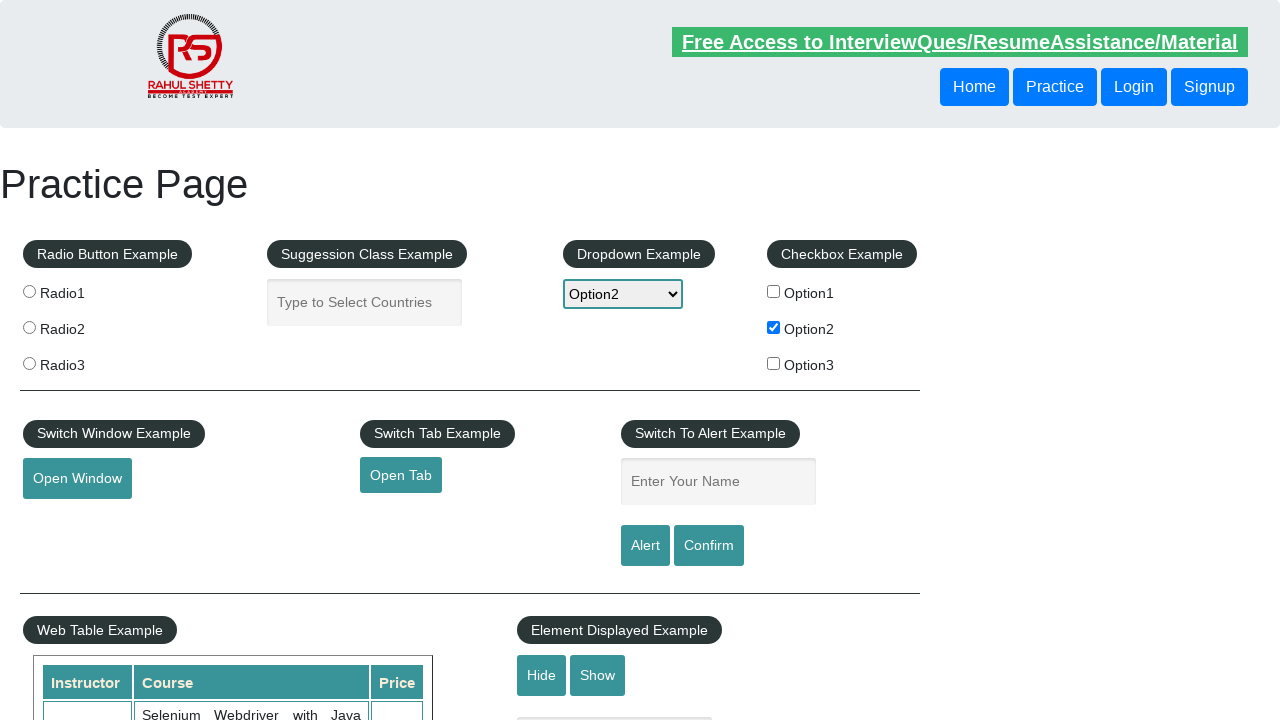

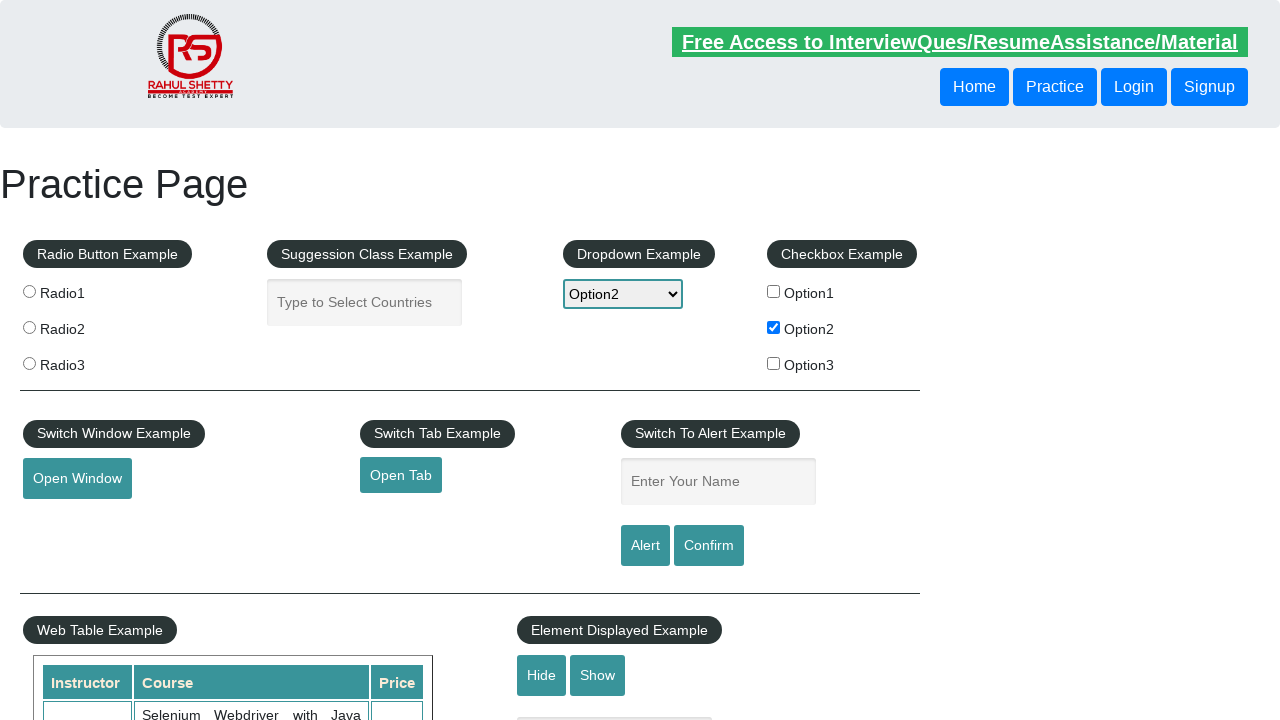